Tests dropdown selection functionality by selecting options using different methods (visible text, index, and value)

Starting URL: https://the-internet.herokuapp.com/dropdown

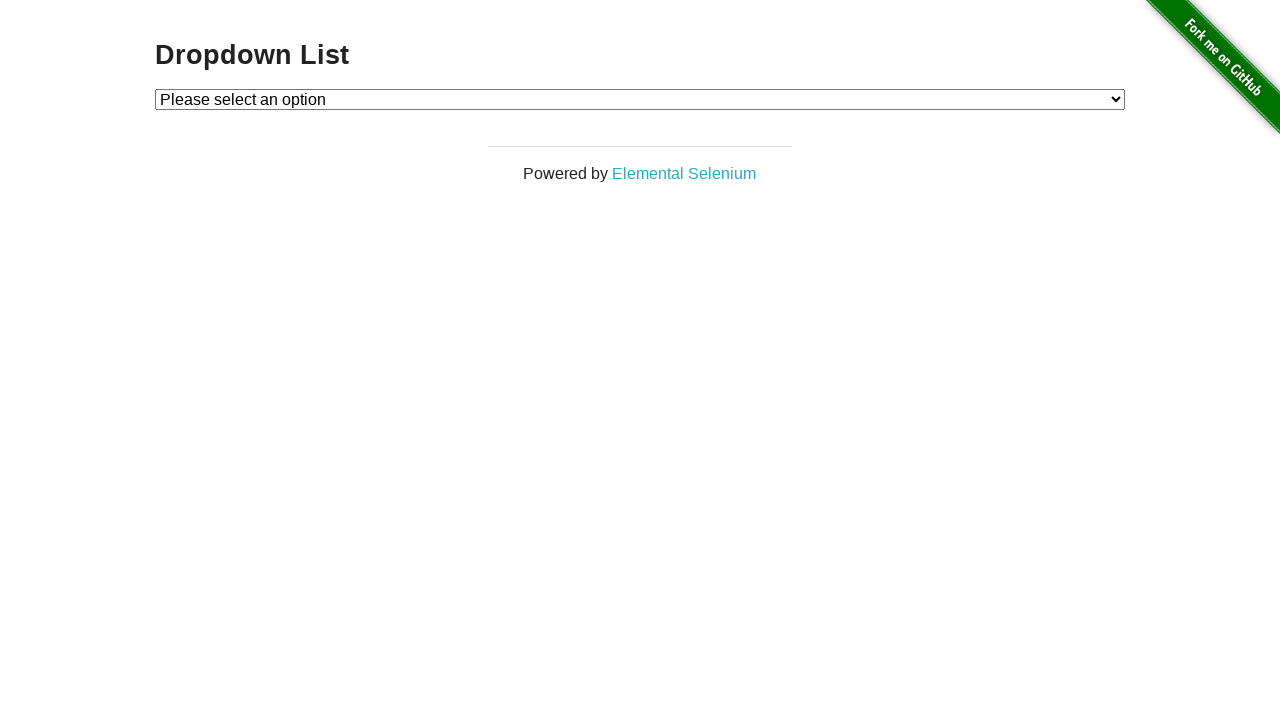

Located dropdown element with id 'dropdown'
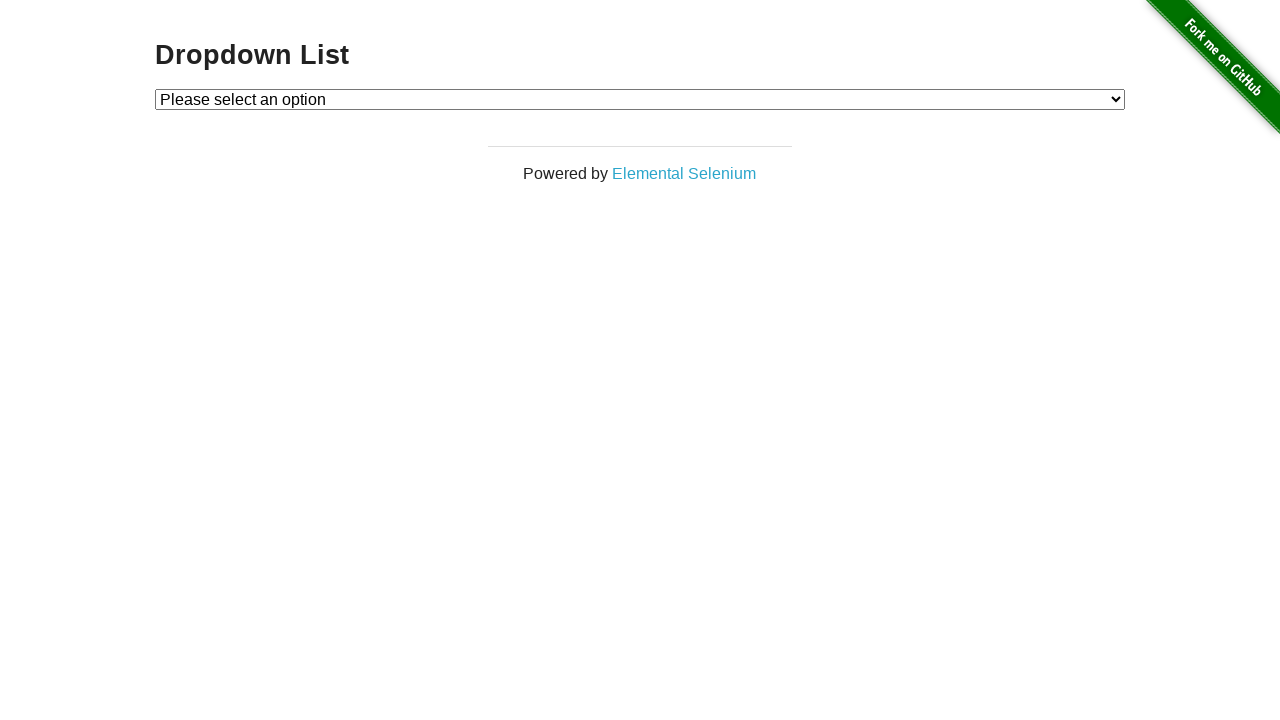

Selected 'Option 1' from dropdown by visible text on #dropdown
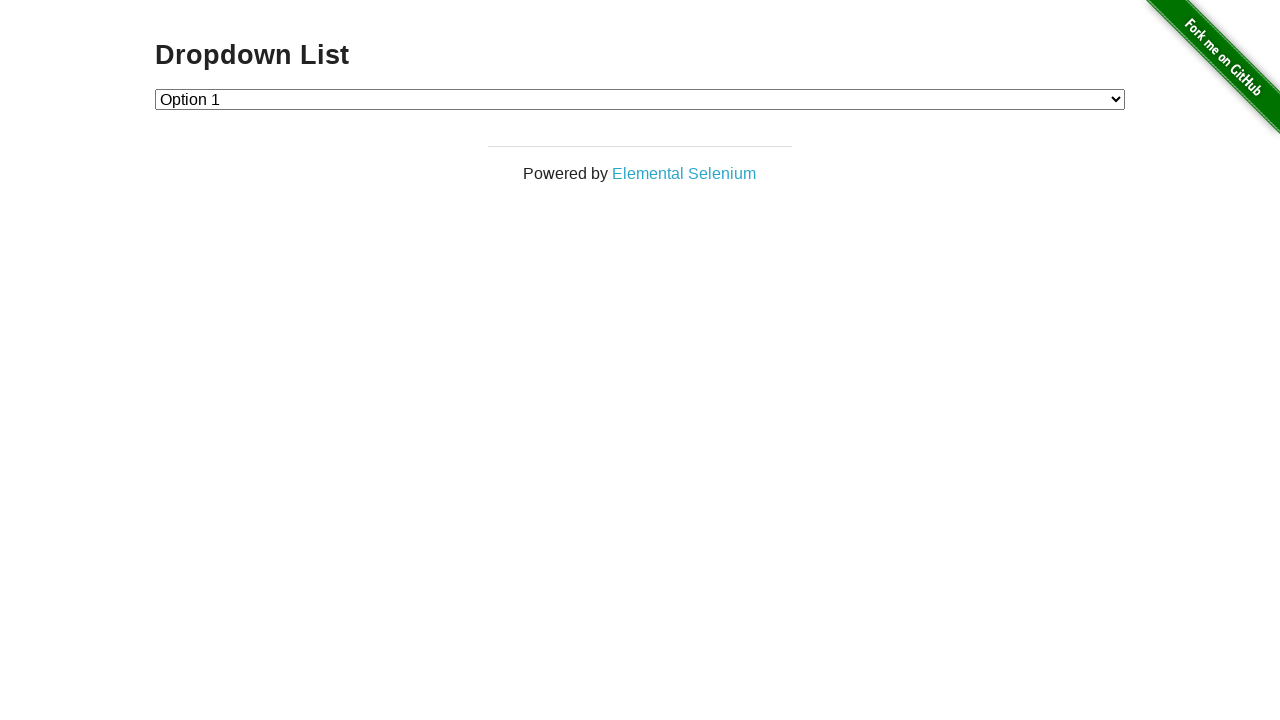

Selected dropdown option at index 2 on #dropdown
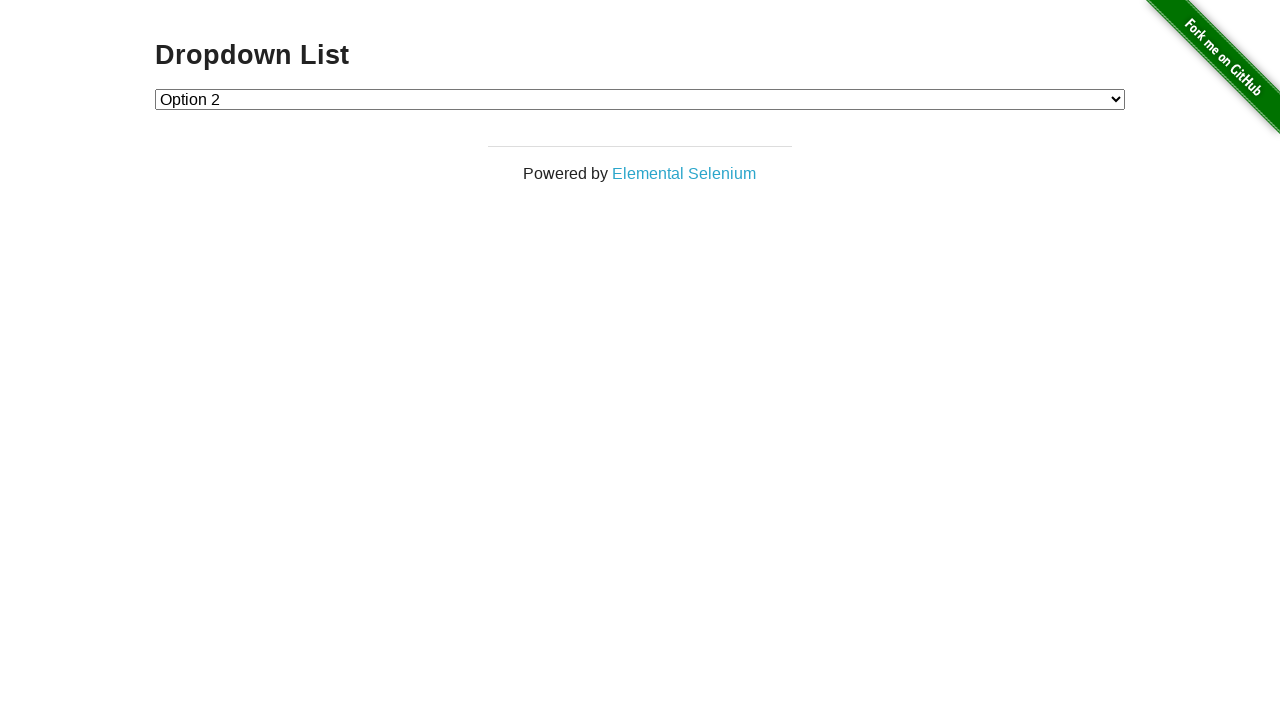

Selected dropdown option with value '1' on #dropdown
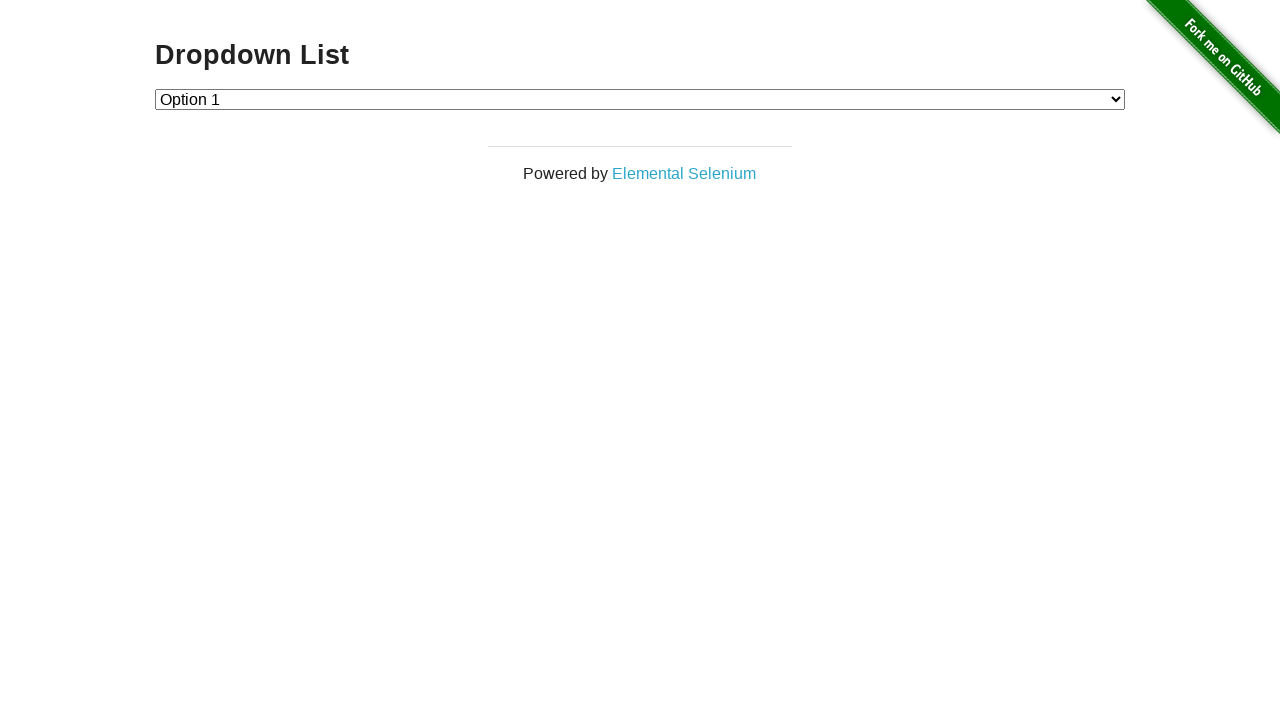

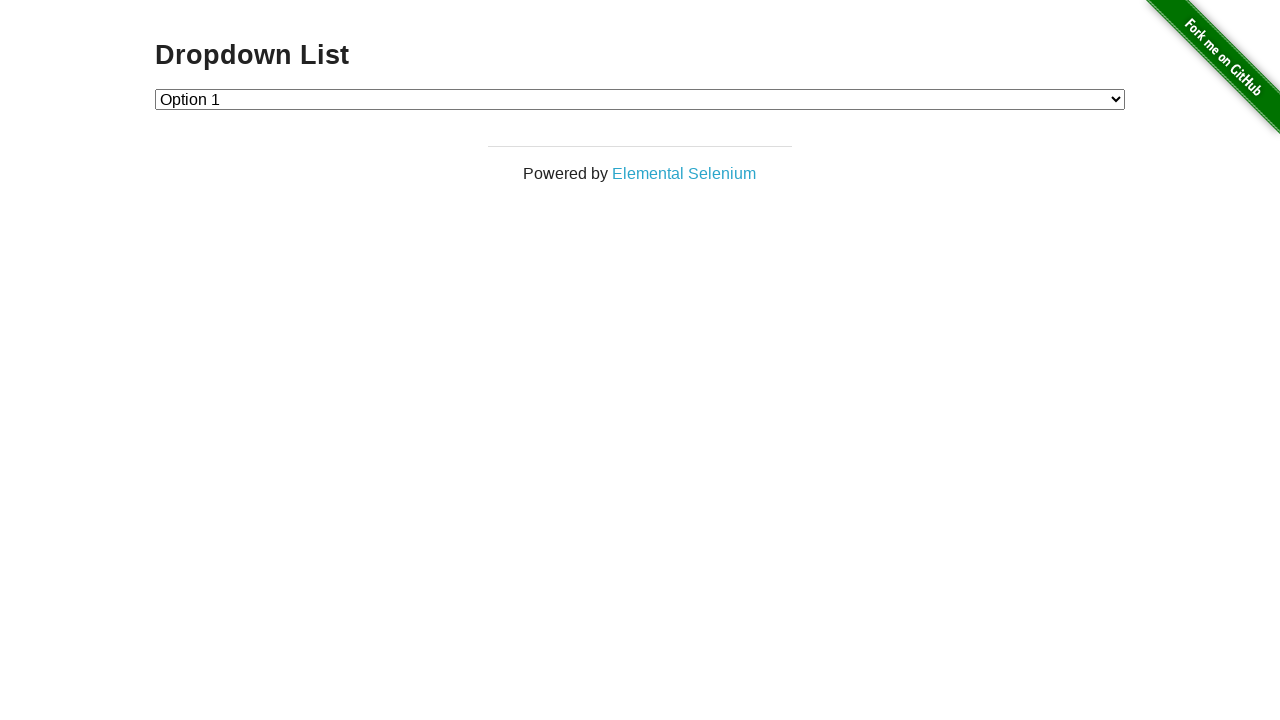